Tests hover functionality by moving the mouse over an image element to reveal hidden content, then clicking a link that appears on hover.

Starting URL: http://the-internet.herokuapp.com/hovers

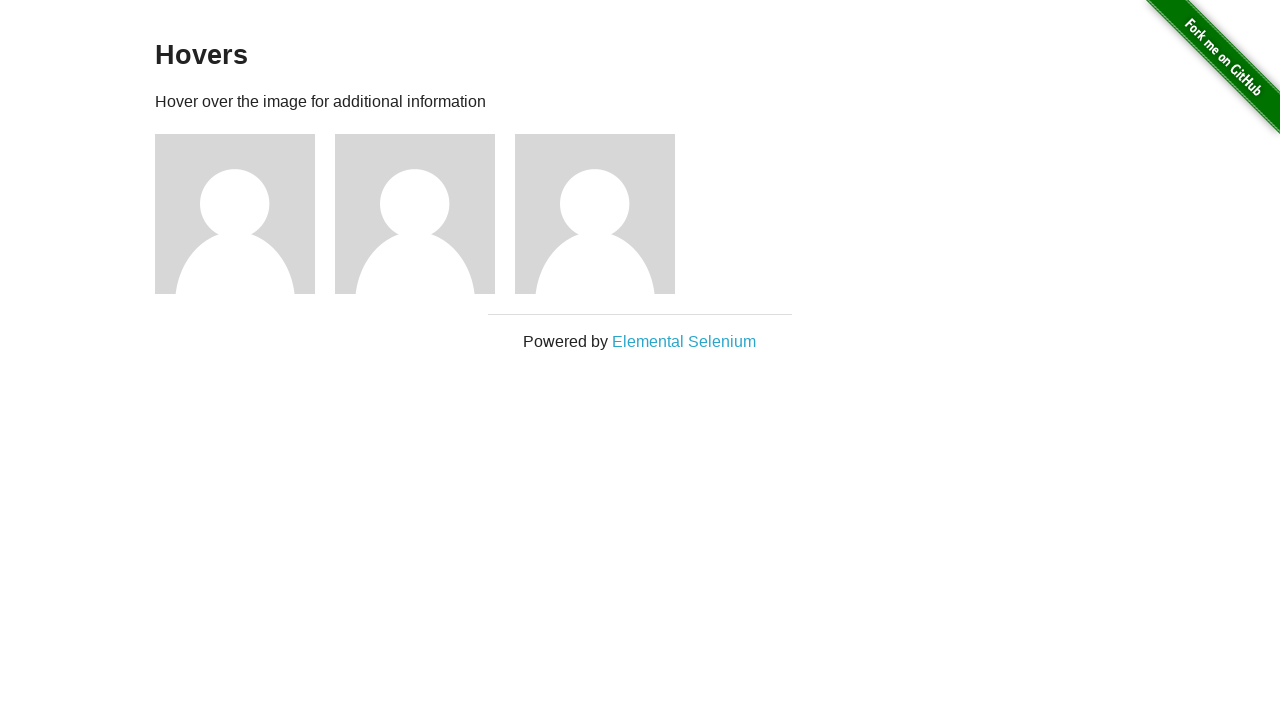

Navigated to hovers test page
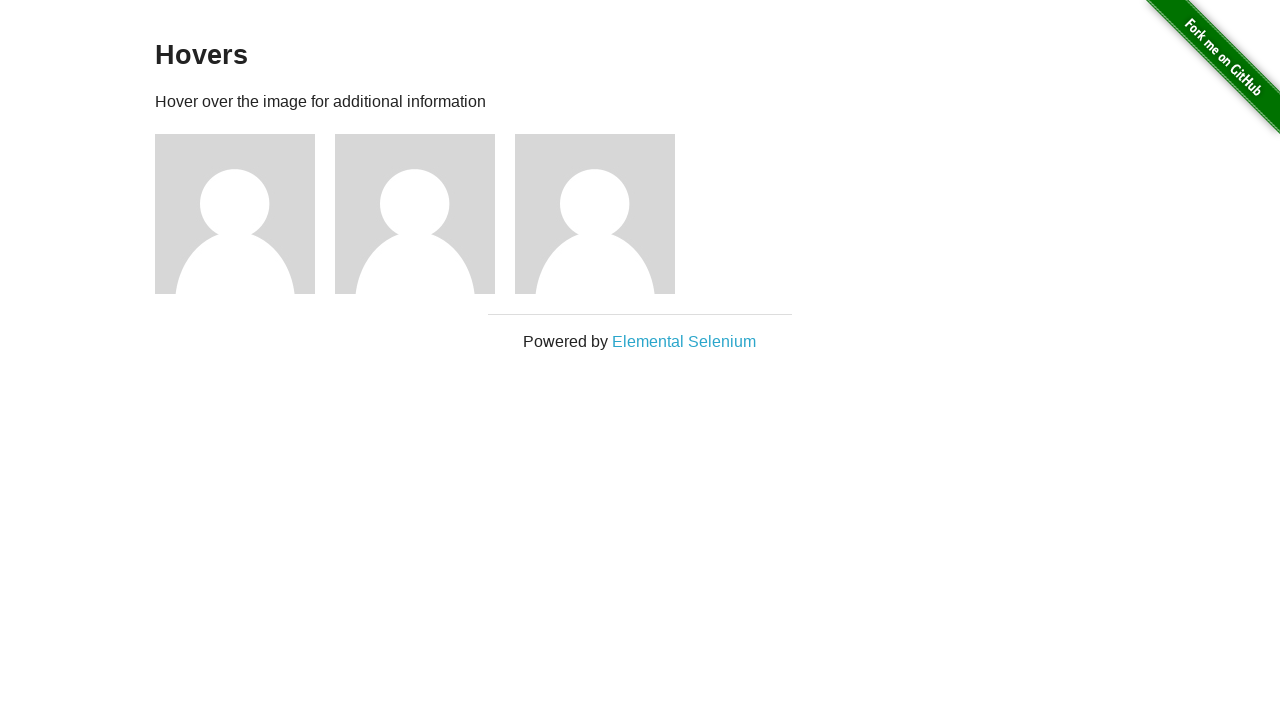

Figure elements loaded and visible
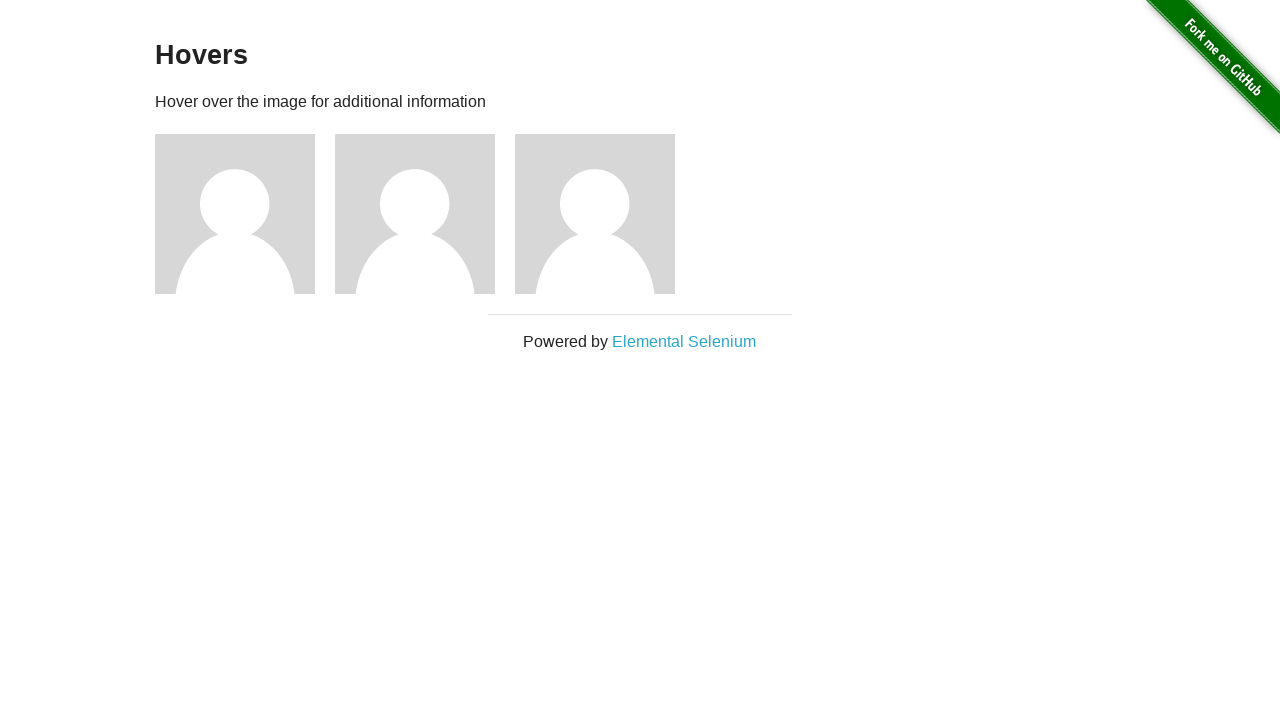

Hovered over first figure element to reveal hidden content at (245, 214) on .figure >> nth=0
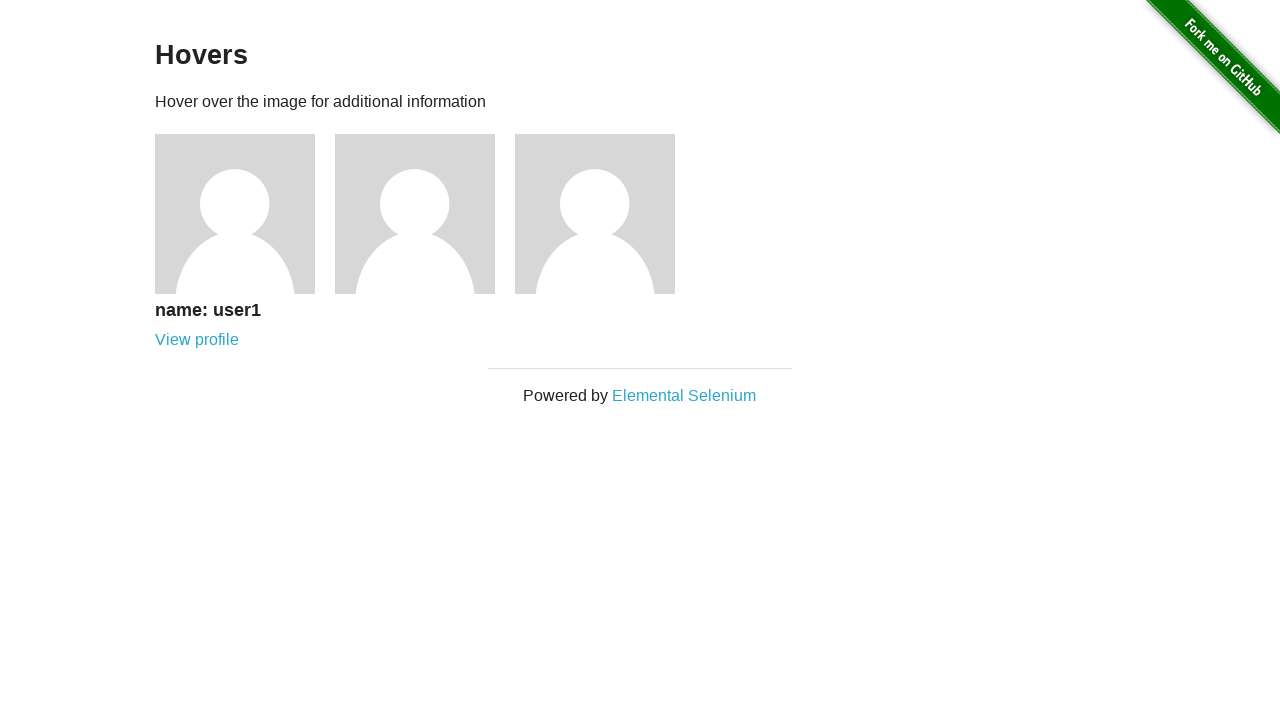

Clicked user link that appeared on hover at (197, 340) on [href='/users/1']
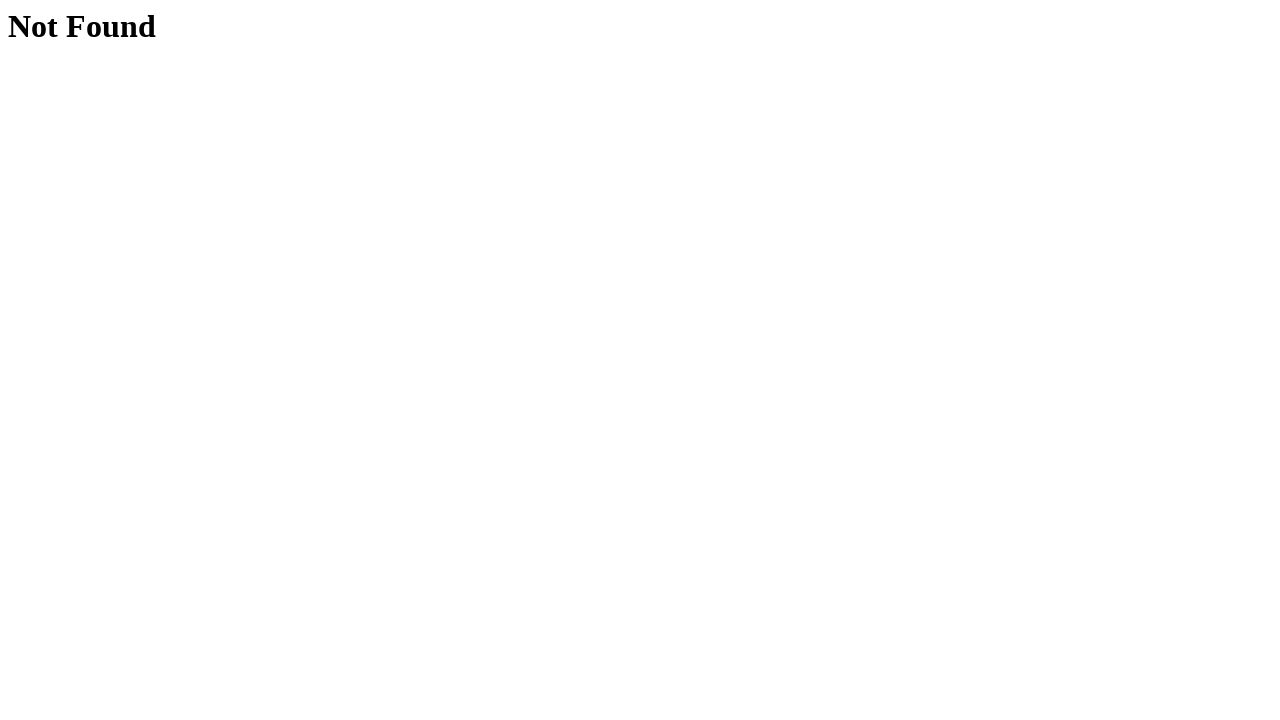

Navigation completed and network idle
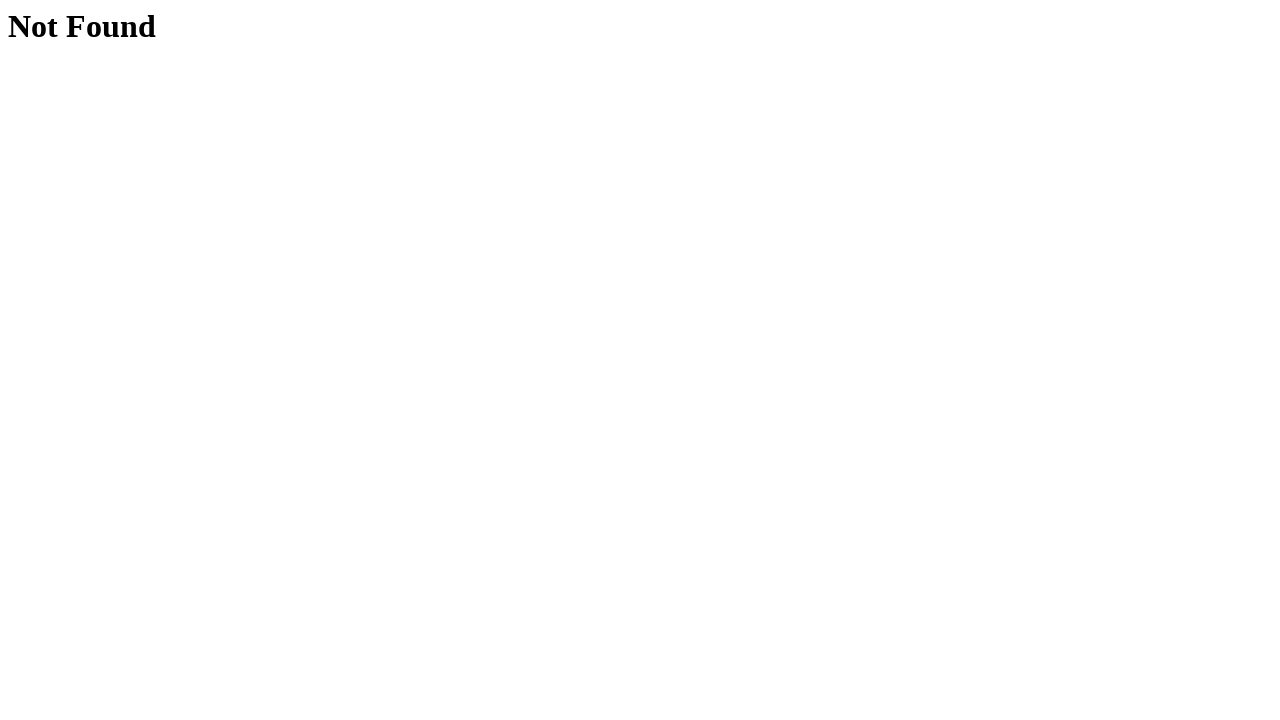

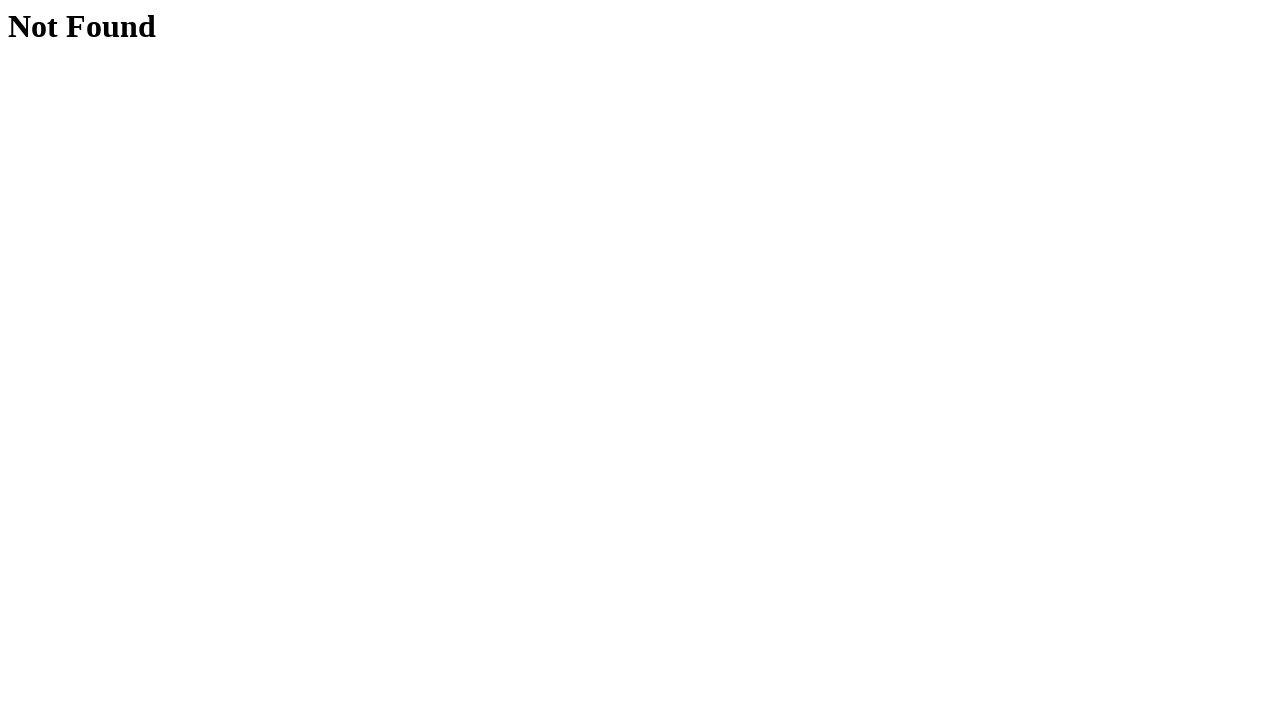